Tests that entering an empty string removes the todo item

Starting URL: https://demo.playwright.dev/todomvc

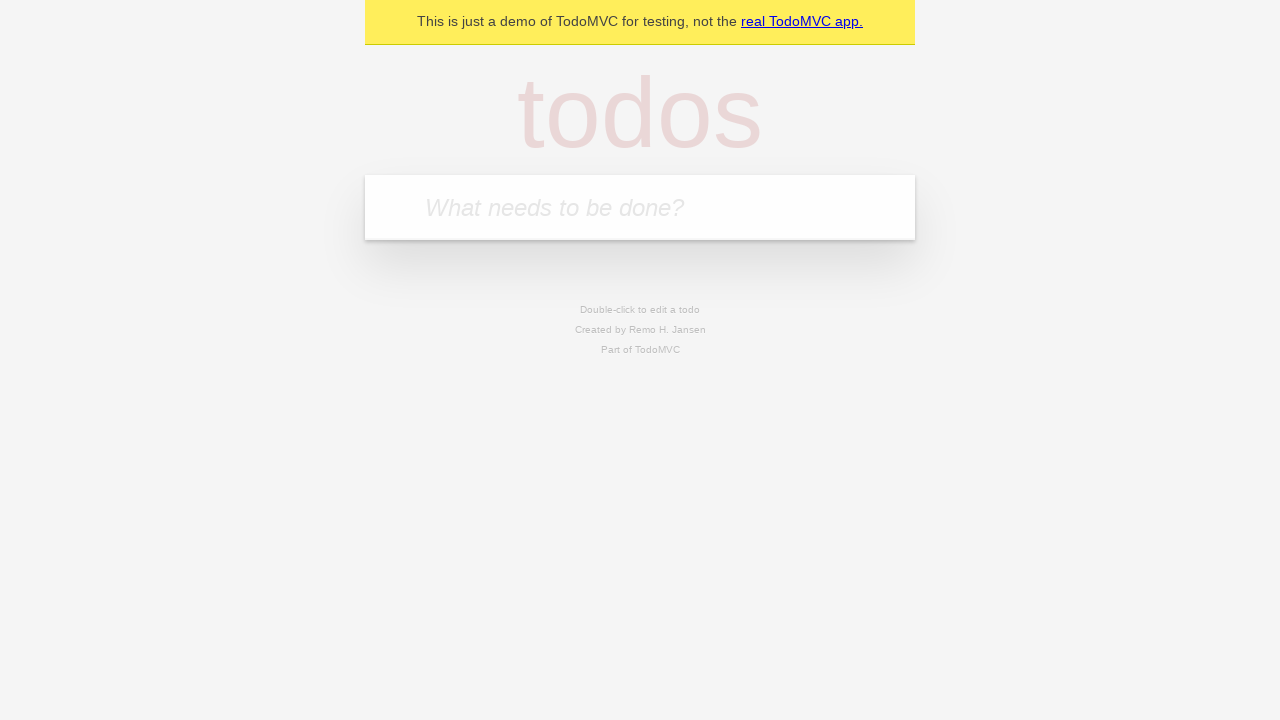

Filled todo input with 'buy some cheese' on internal:attr=[placeholder="What needs to be done?"i]
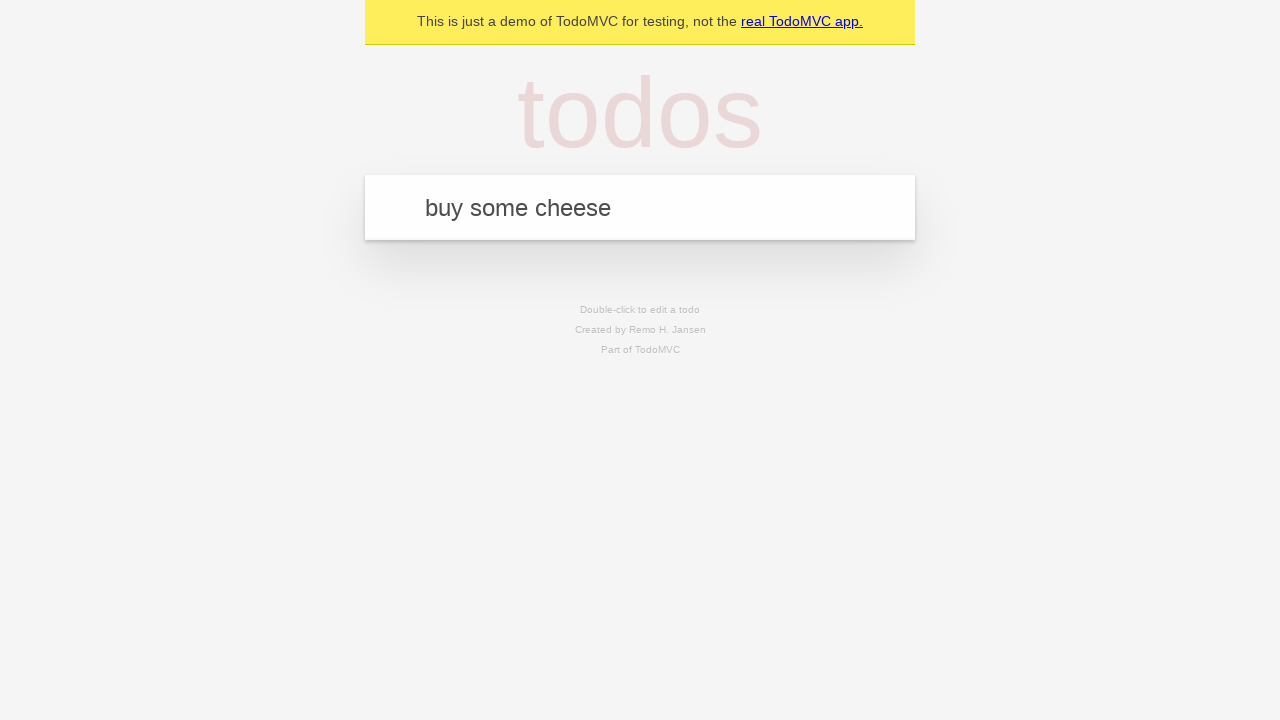

Pressed Enter to create first todo on internal:attr=[placeholder="What needs to be done?"i]
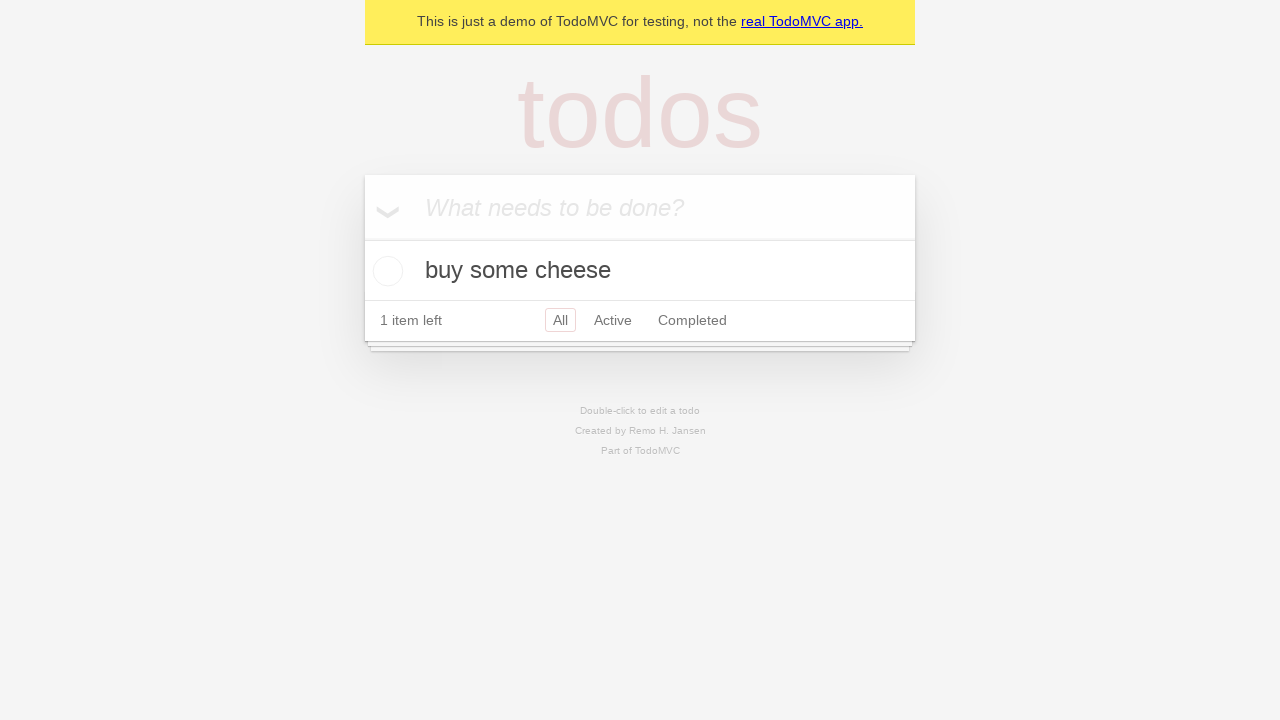

Filled todo input with 'feed the cat' on internal:attr=[placeholder="What needs to be done?"i]
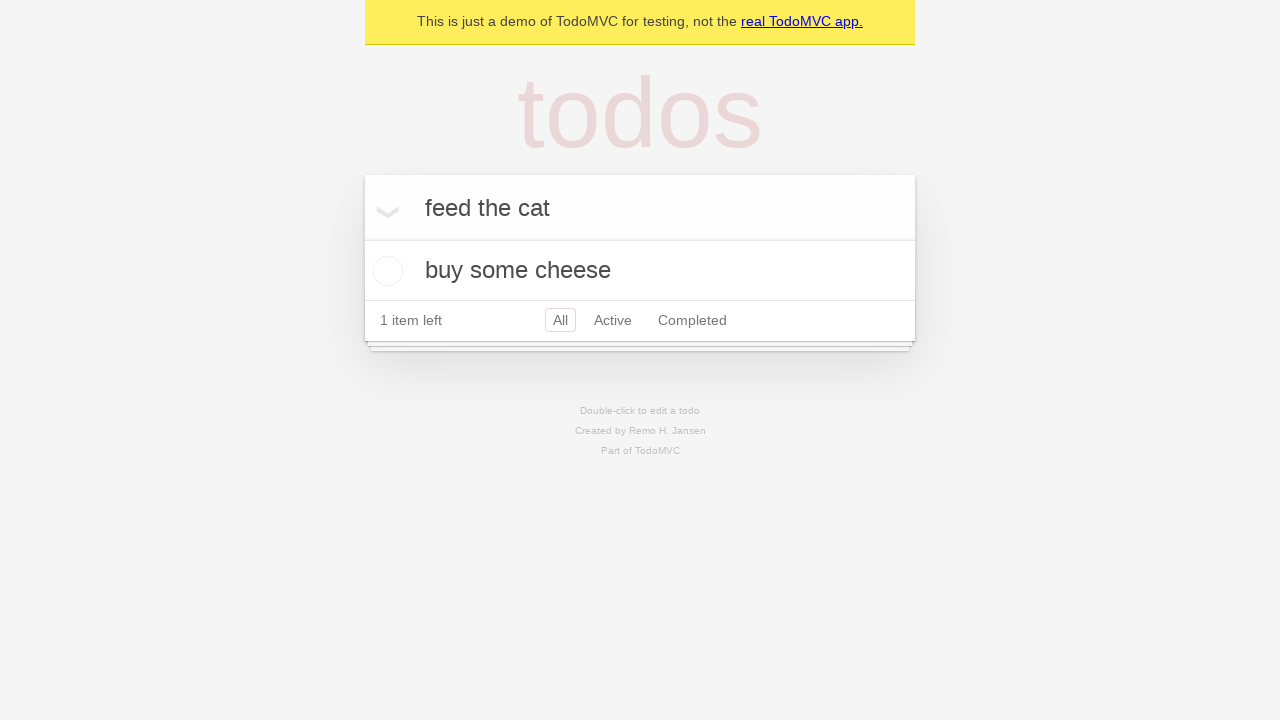

Pressed Enter to create second todo on internal:attr=[placeholder="What needs to be done?"i]
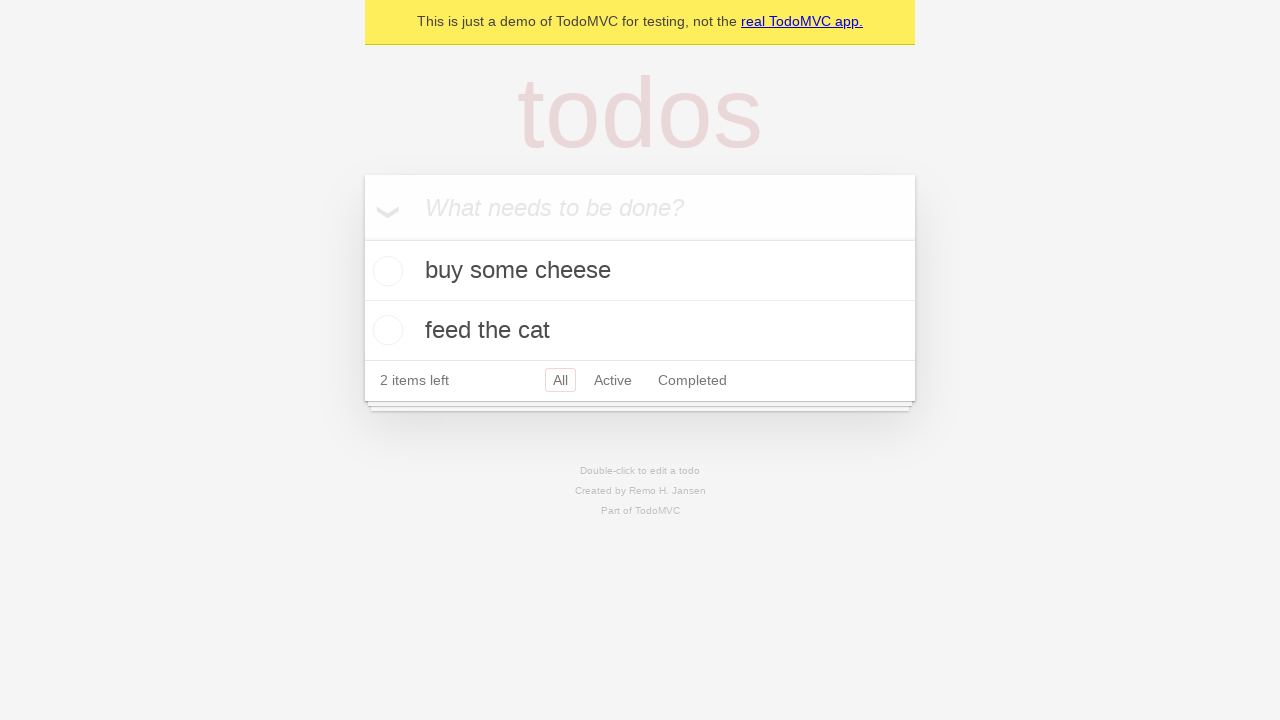

Filled todo input with 'book a doctors appointment' on internal:attr=[placeholder="What needs to be done?"i]
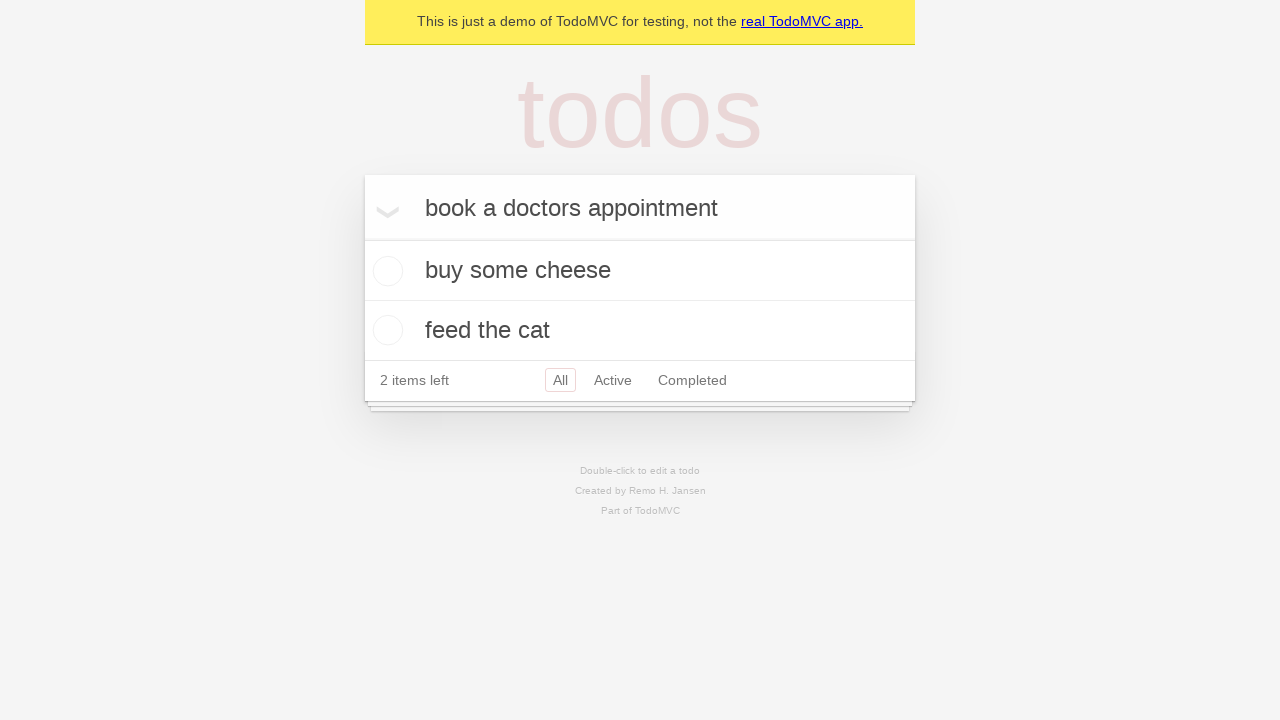

Pressed Enter to create third todo on internal:attr=[placeholder="What needs to be done?"i]
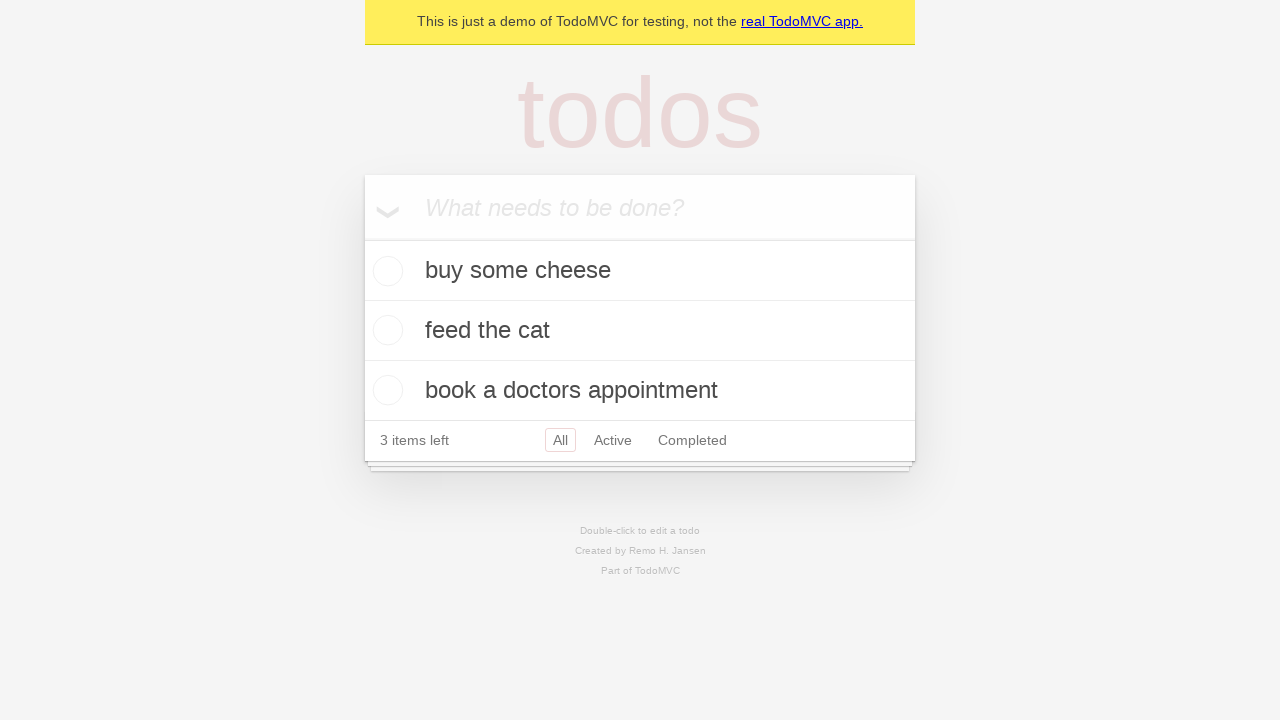

Double-clicked second todo item to enter edit mode at (640, 331) on internal:testid=[data-testid="todo-item"s] >> nth=1
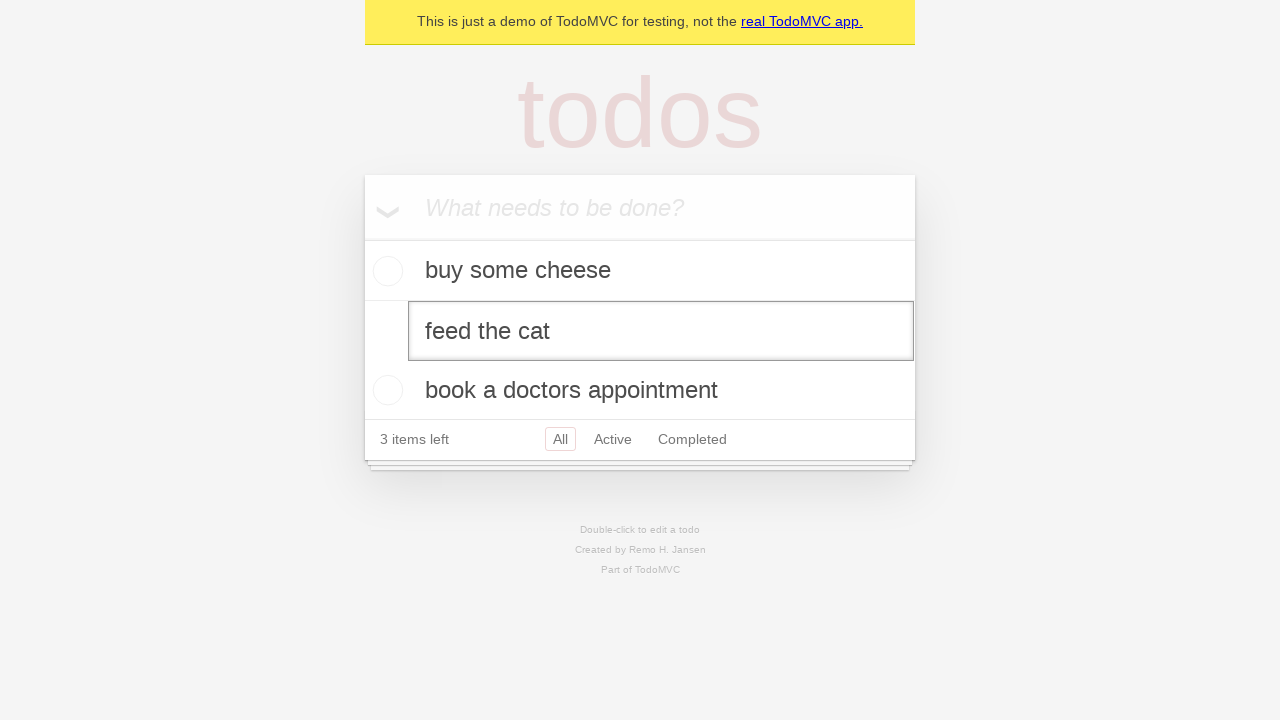

Cleared the todo text by filling with empty string on internal:testid=[data-testid="todo-item"s] >> nth=1 >> internal:role=textbox[nam
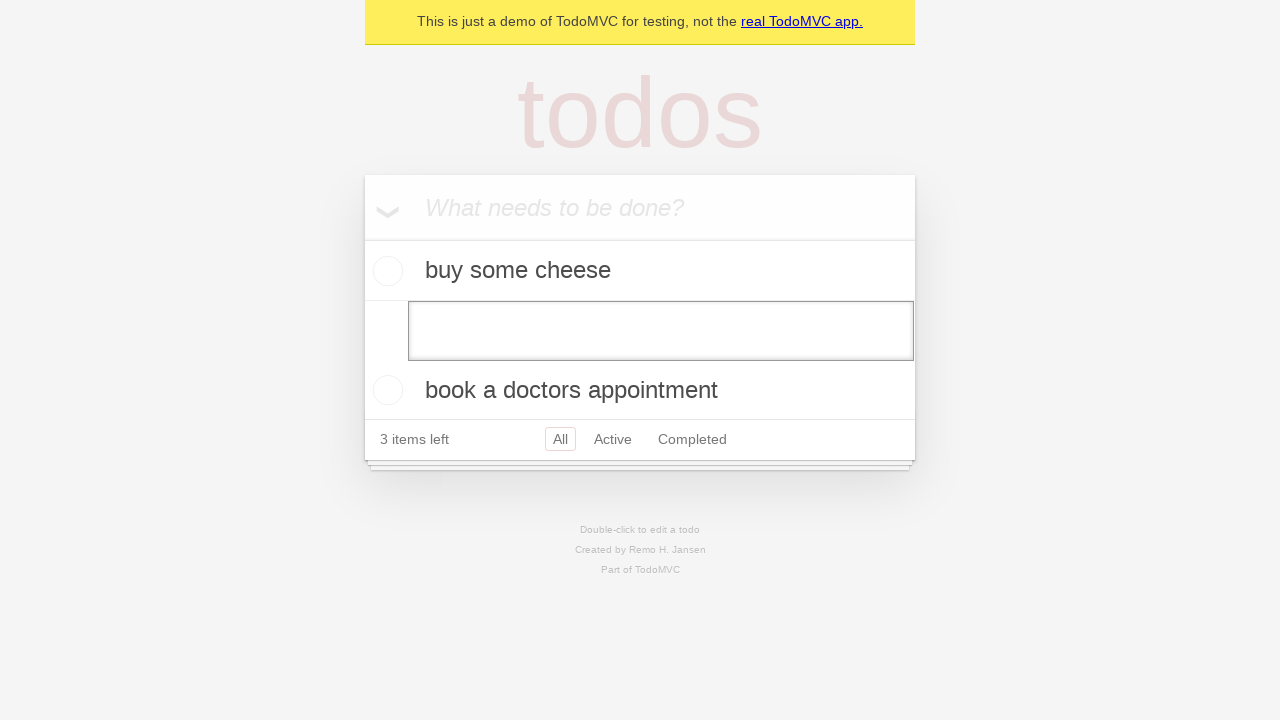

Pressed Enter to confirm deletion of todo with empty text on internal:testid=[data-testid="todo-item"s] >> nth=1 >> internal:role=textbox[nam
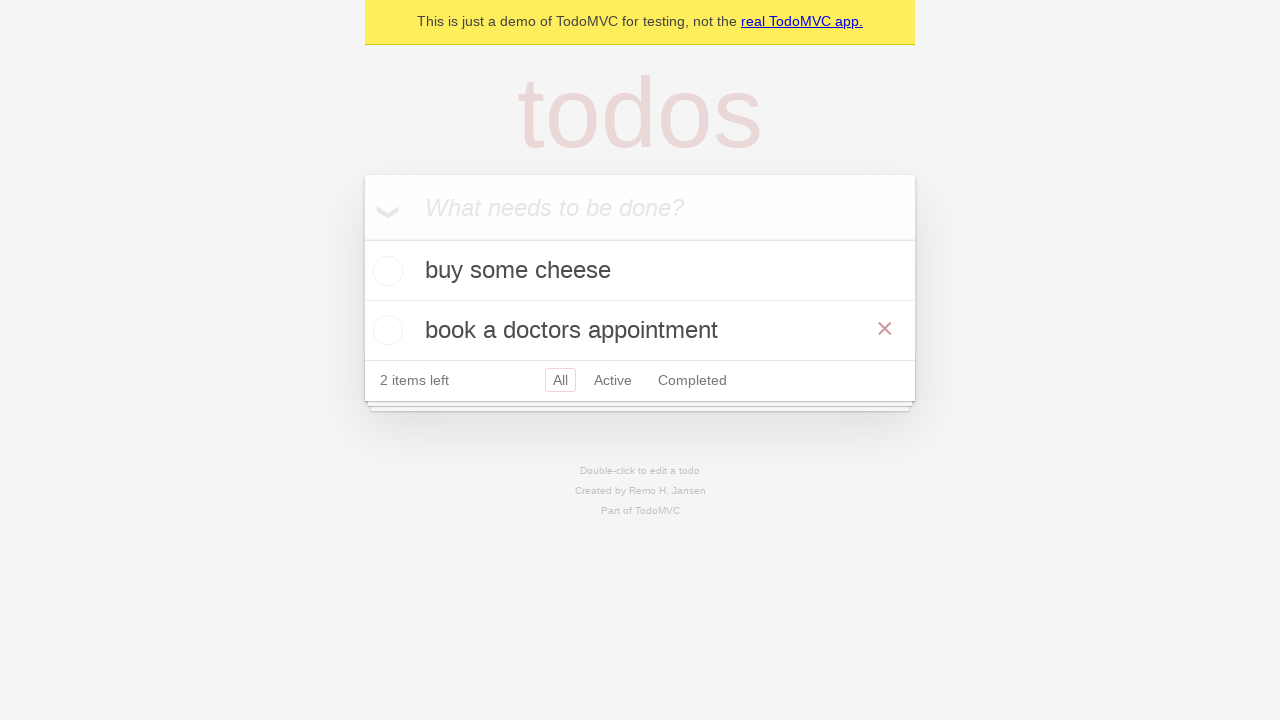

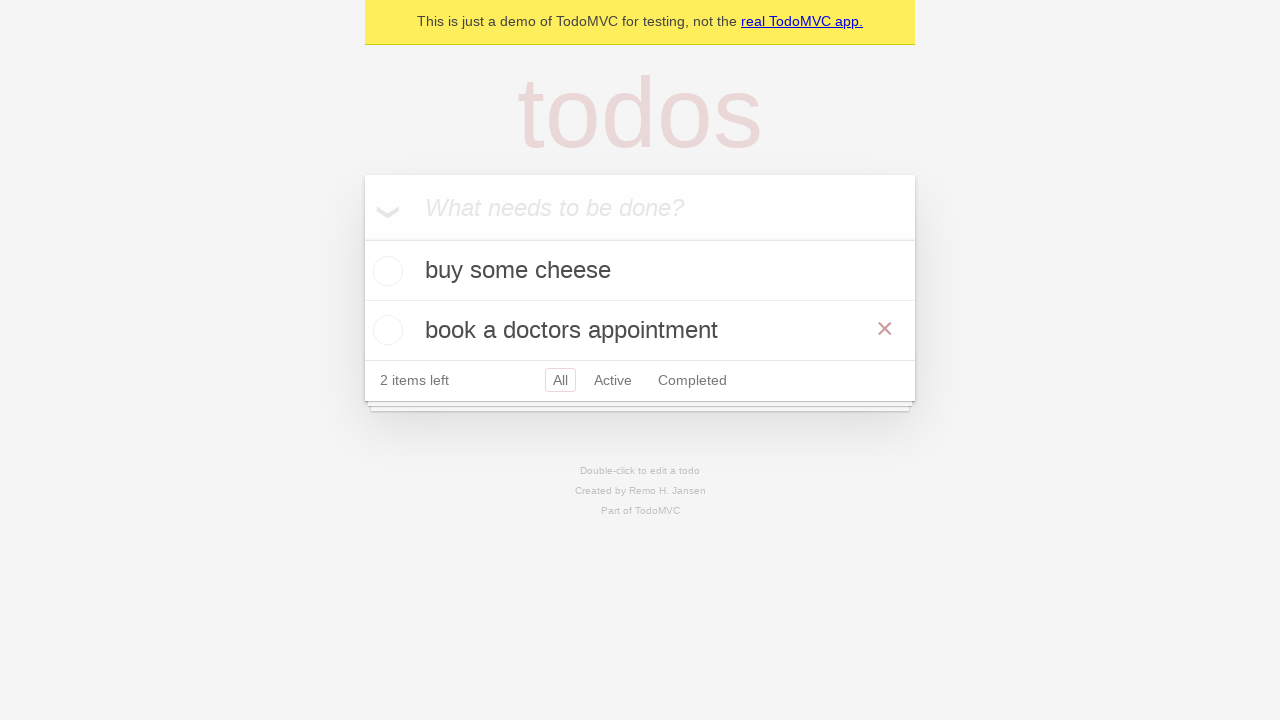